Navigates to a test automation practice site and fills in a name field using JavaScript execution

Starting URL: http://testautomationpractice.blogspot.com/

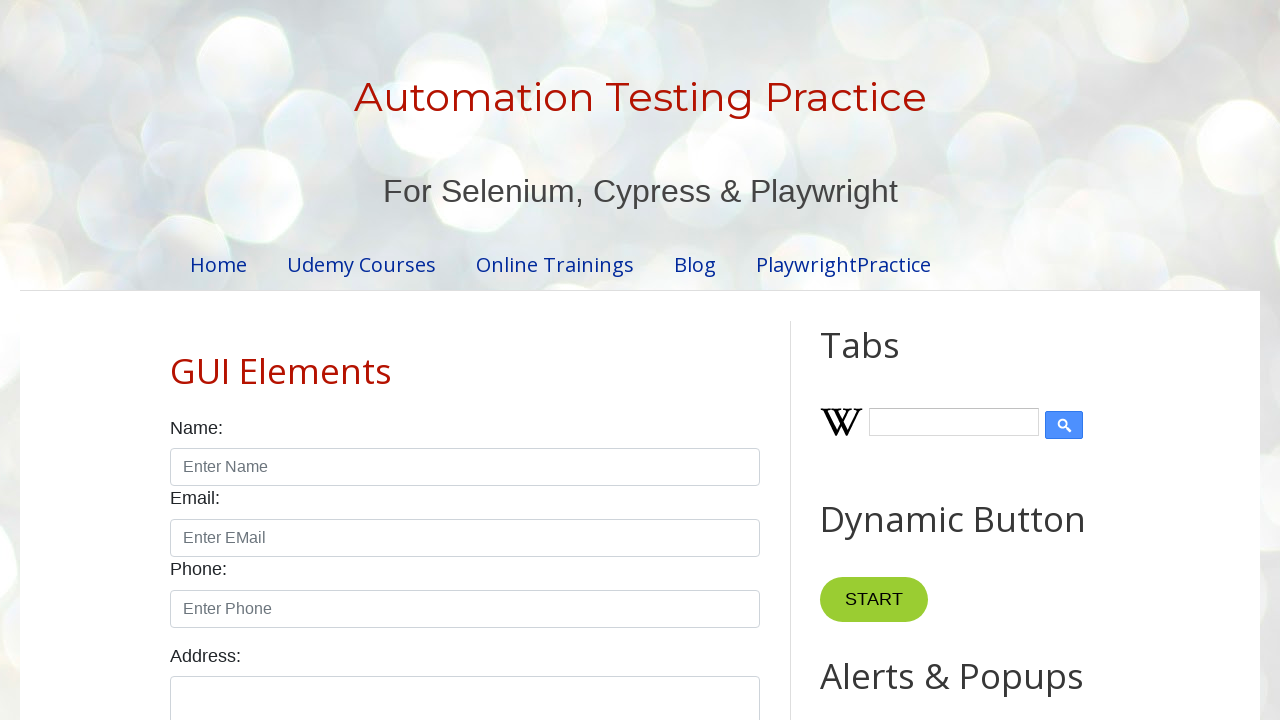

Navigated to test automation practice site
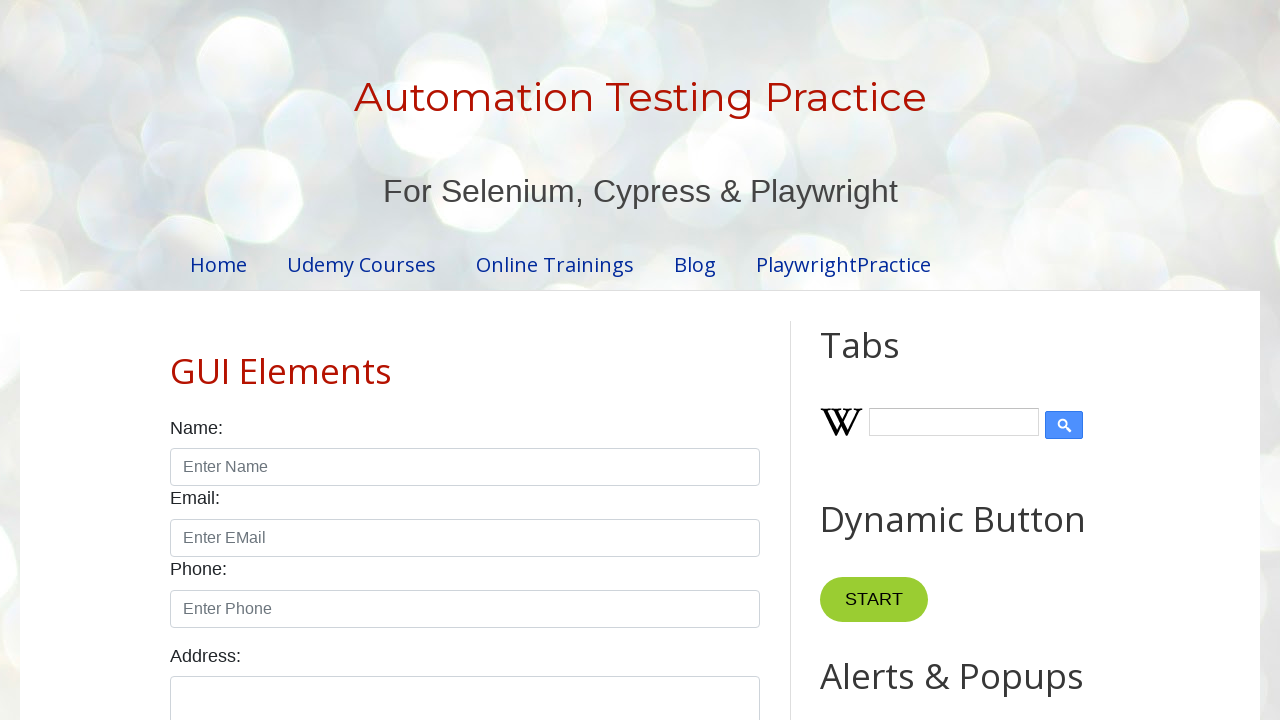

Located name input field
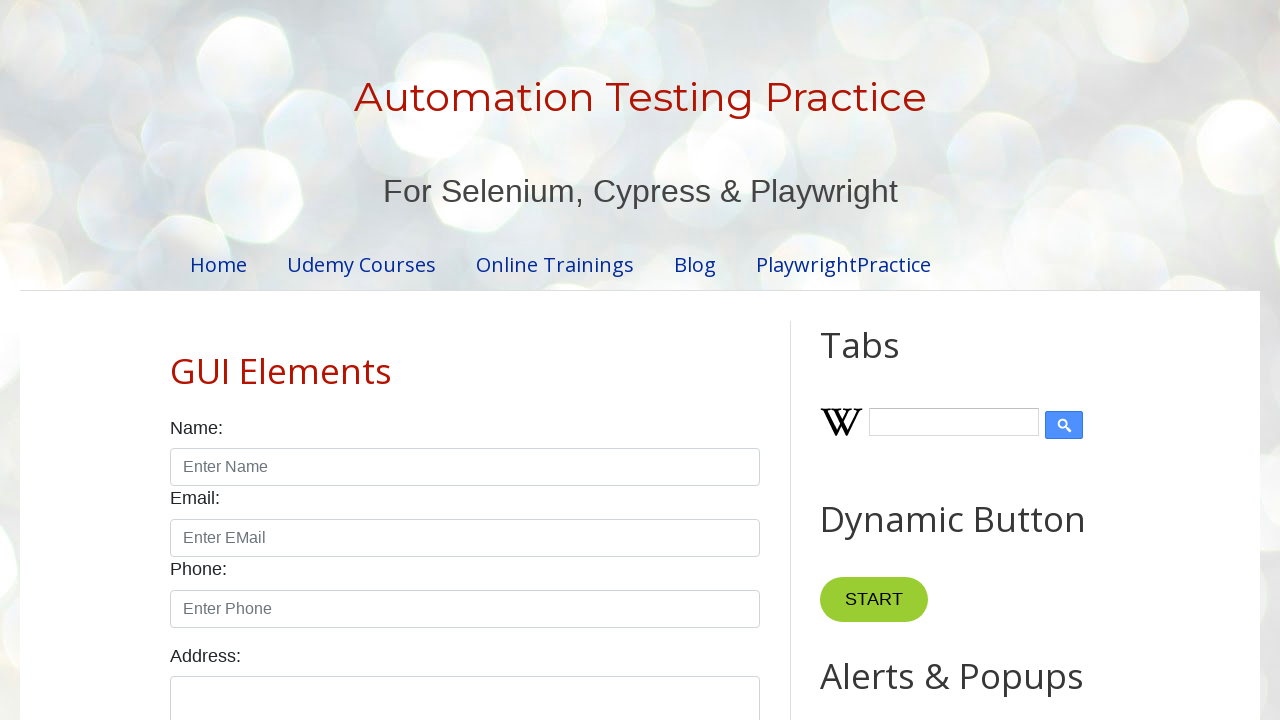

Filled name field with 'john' using JavaScript execution
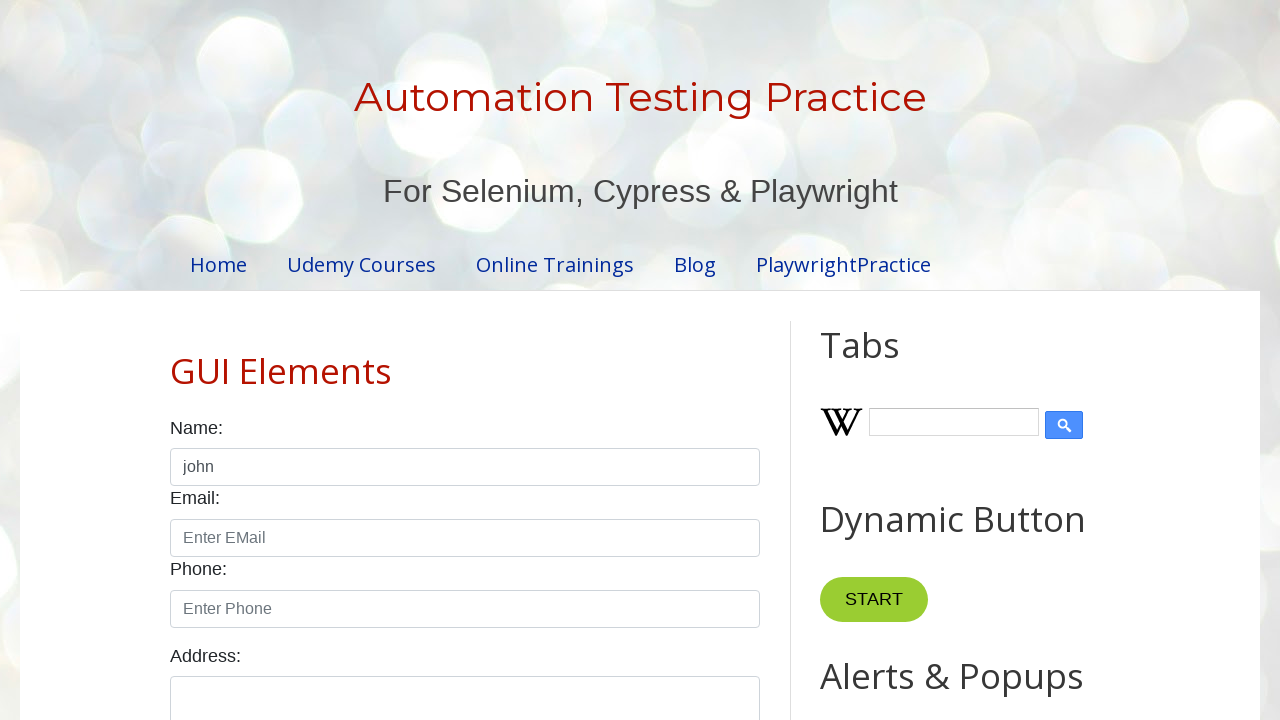

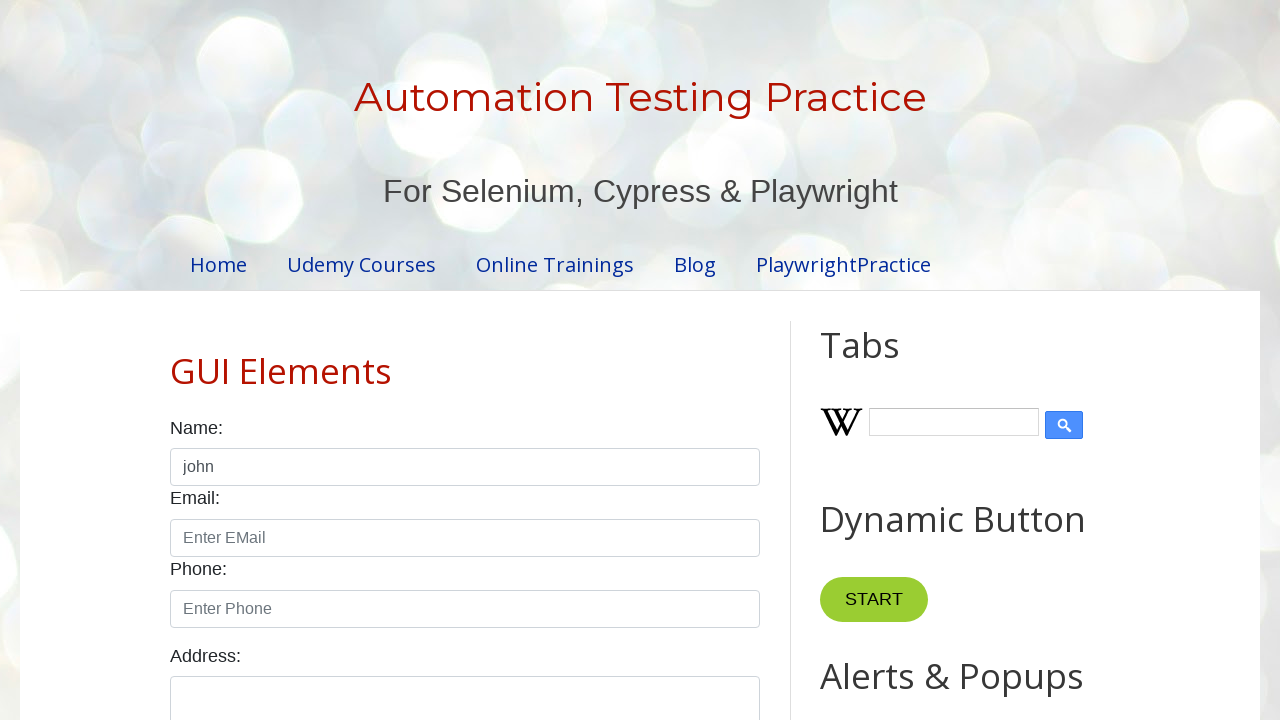